Navigates to Form Authentication page and verifies the page title

Starting URL: https://the-internet.herokuapp.com/

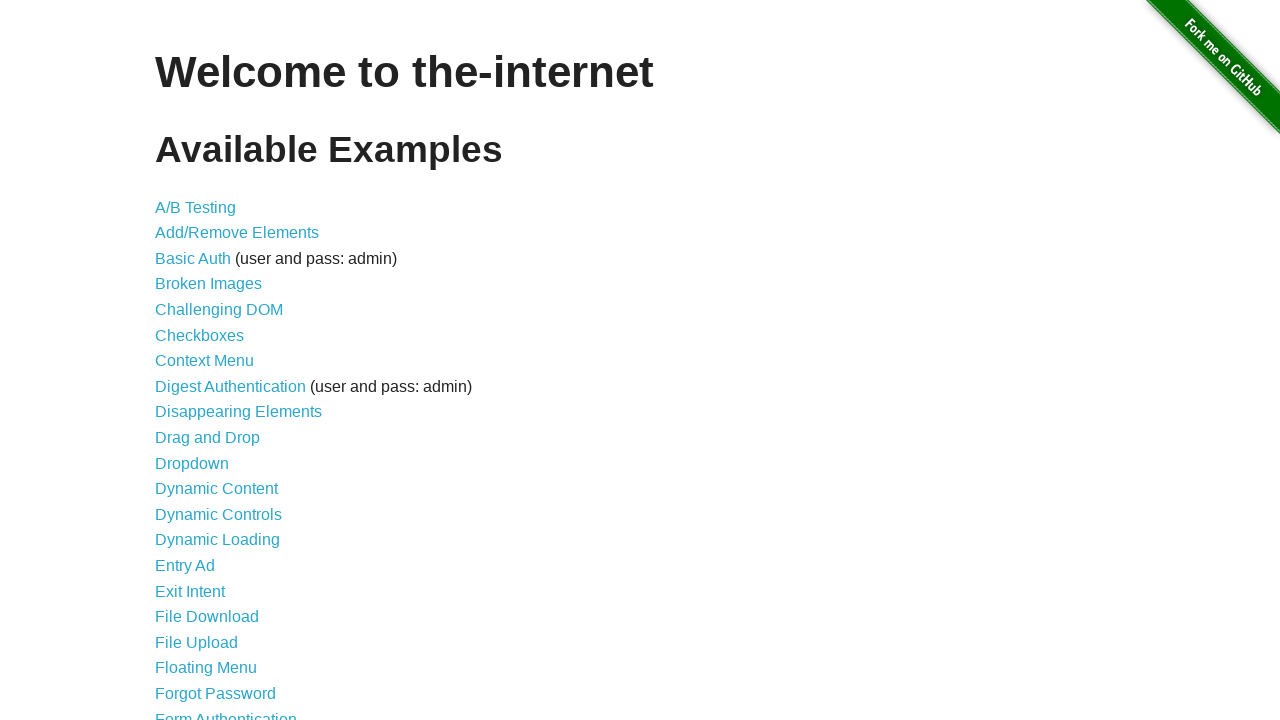

Clicked on Form Authentication link at (226, 712) on text=Form Authentication
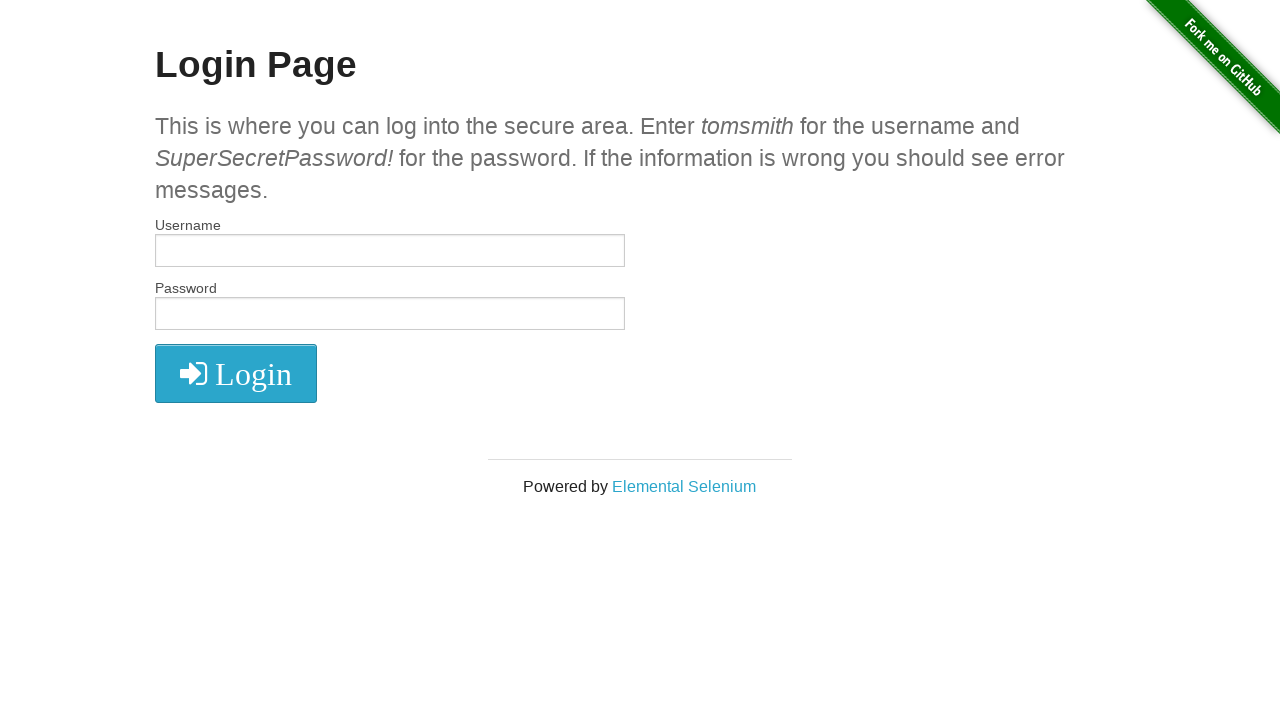

Form Authentication page loaded - h2 heading found
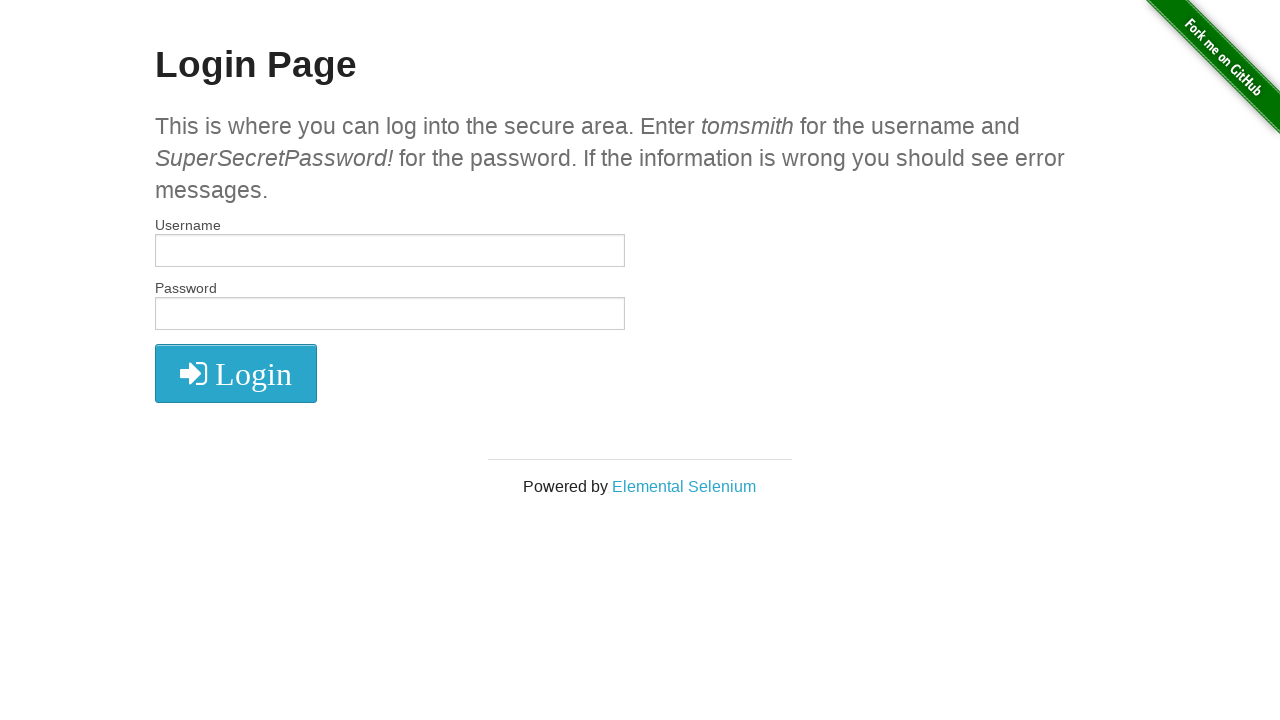

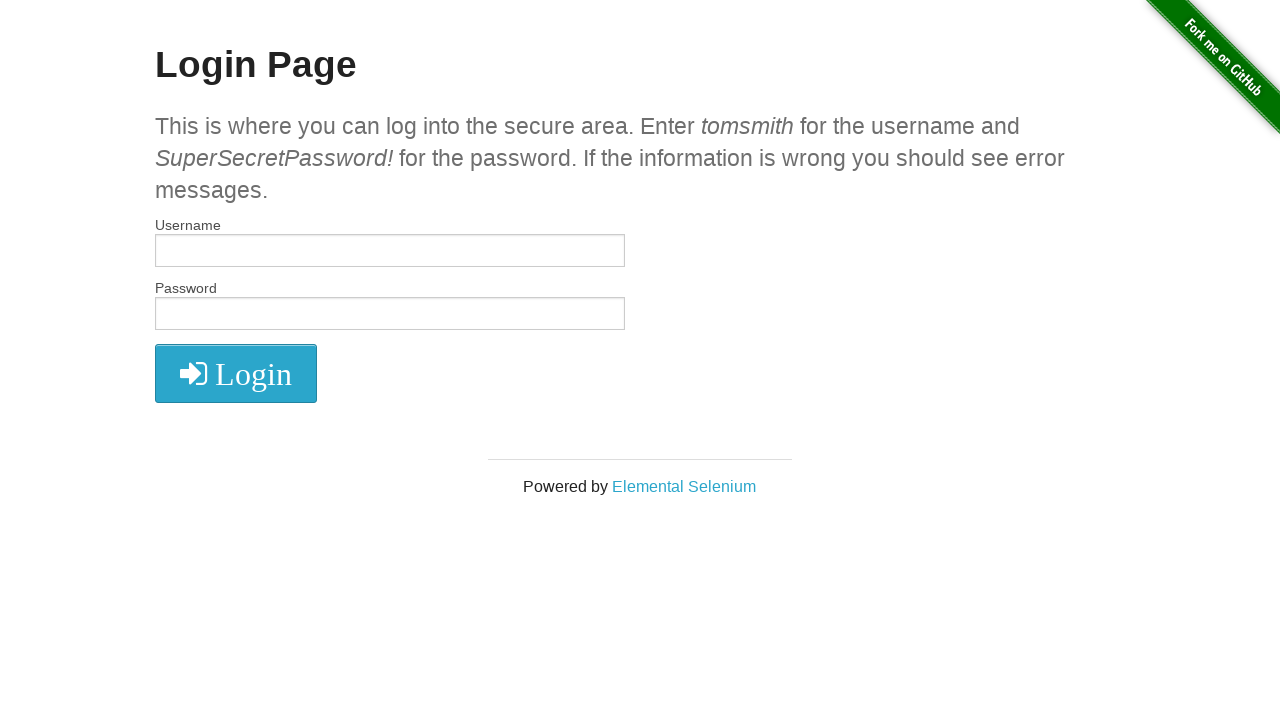